Tests navigation menu interaction by hovering over Home, Online Banking, and Feedback menu items using ActionChains, then clicking on Feedback.

Starting URL: http://zero.webappsecurity.com/index.html

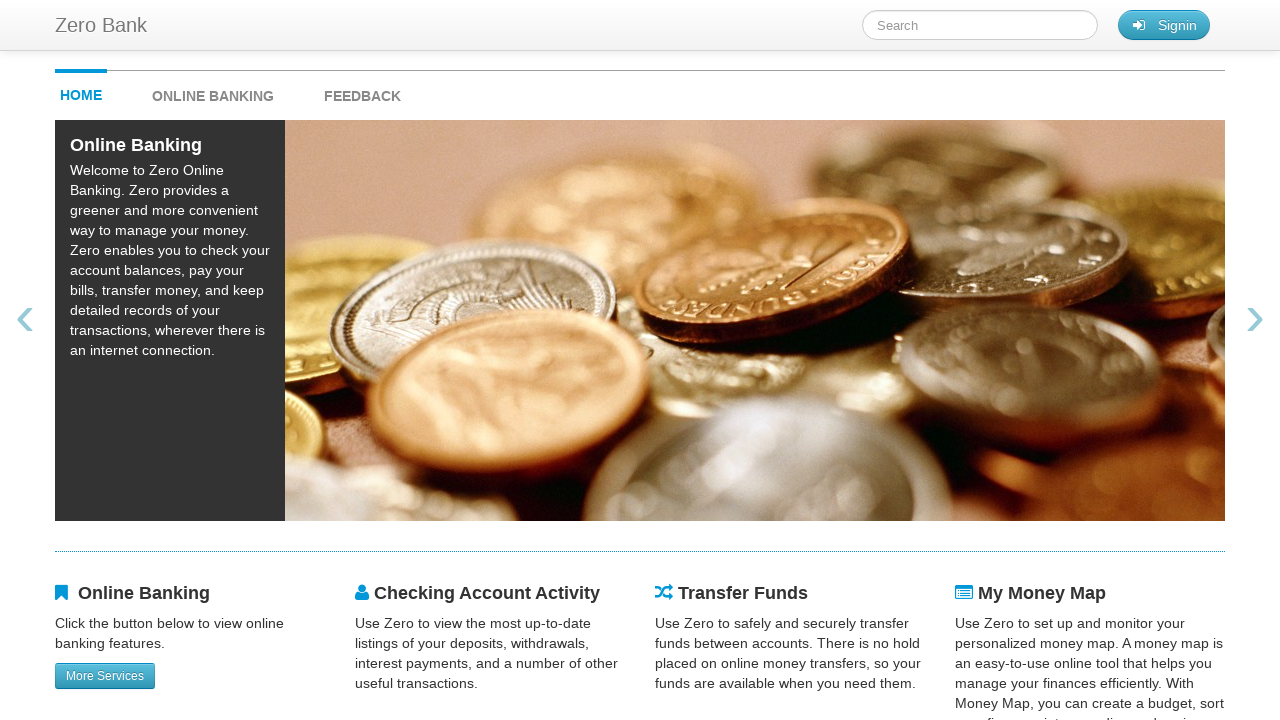

Waited for page to load with networkidle state
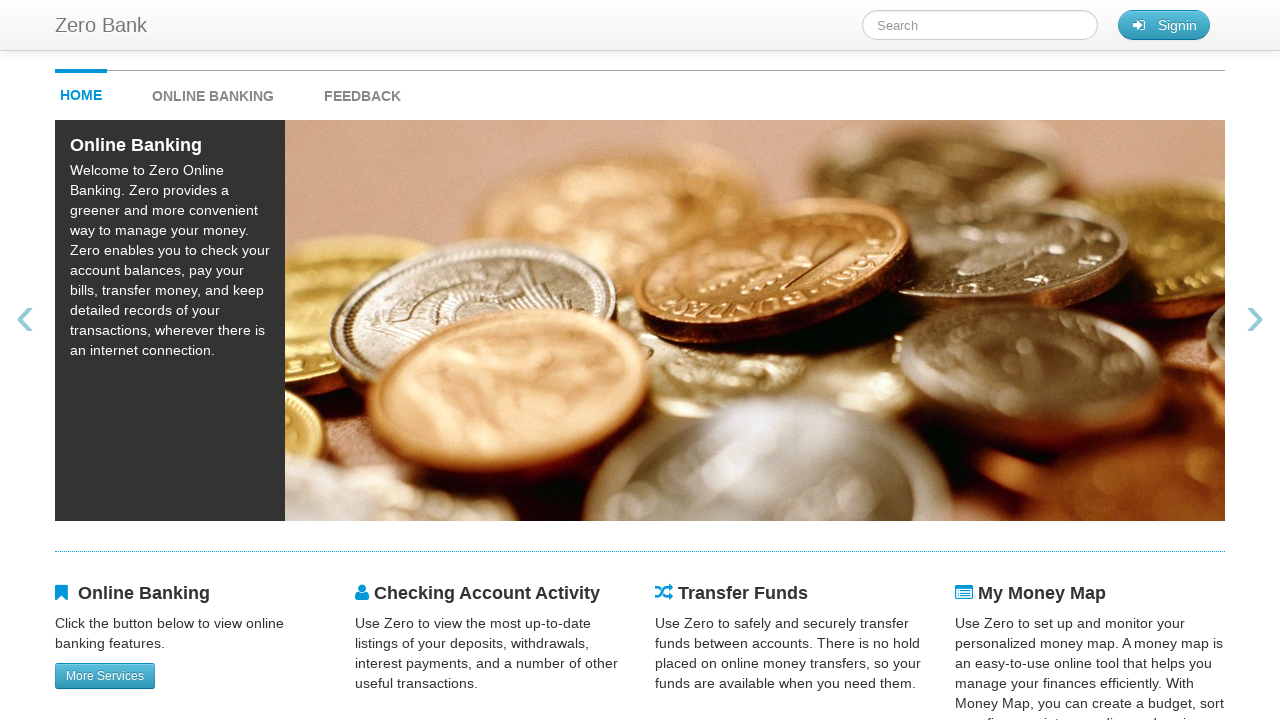

Located Home menu element
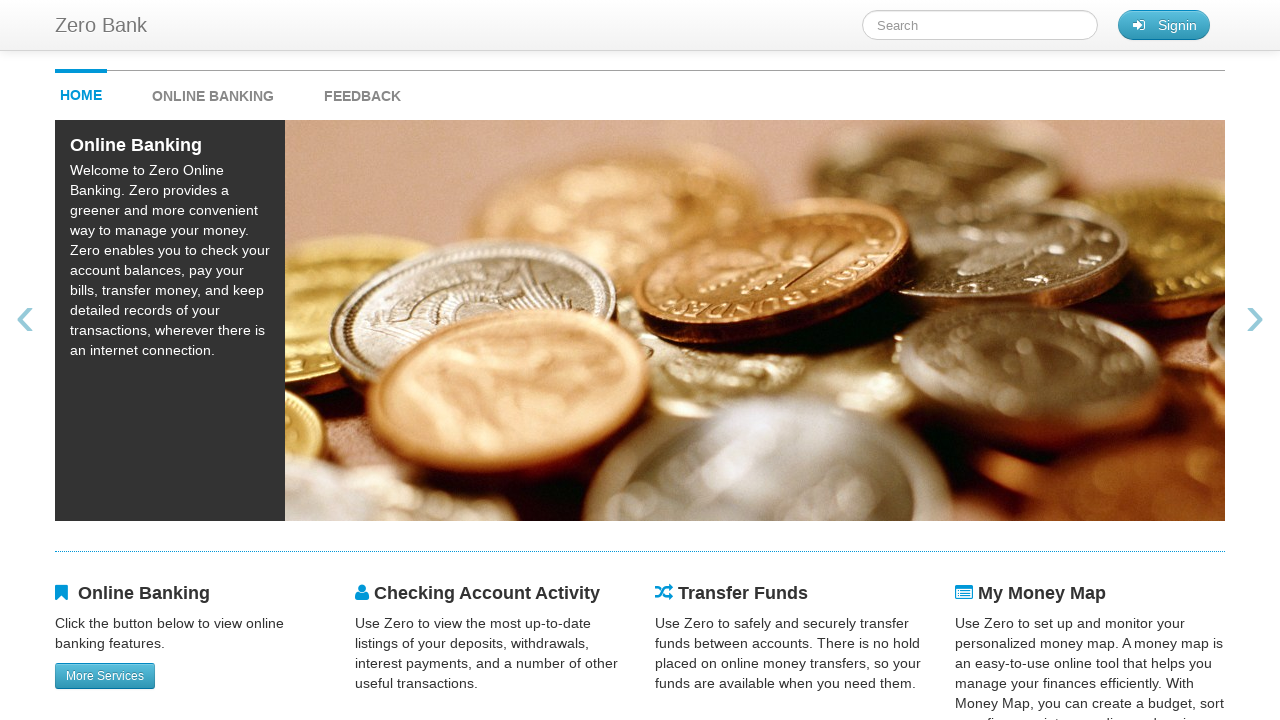

Located Online Banking menu element
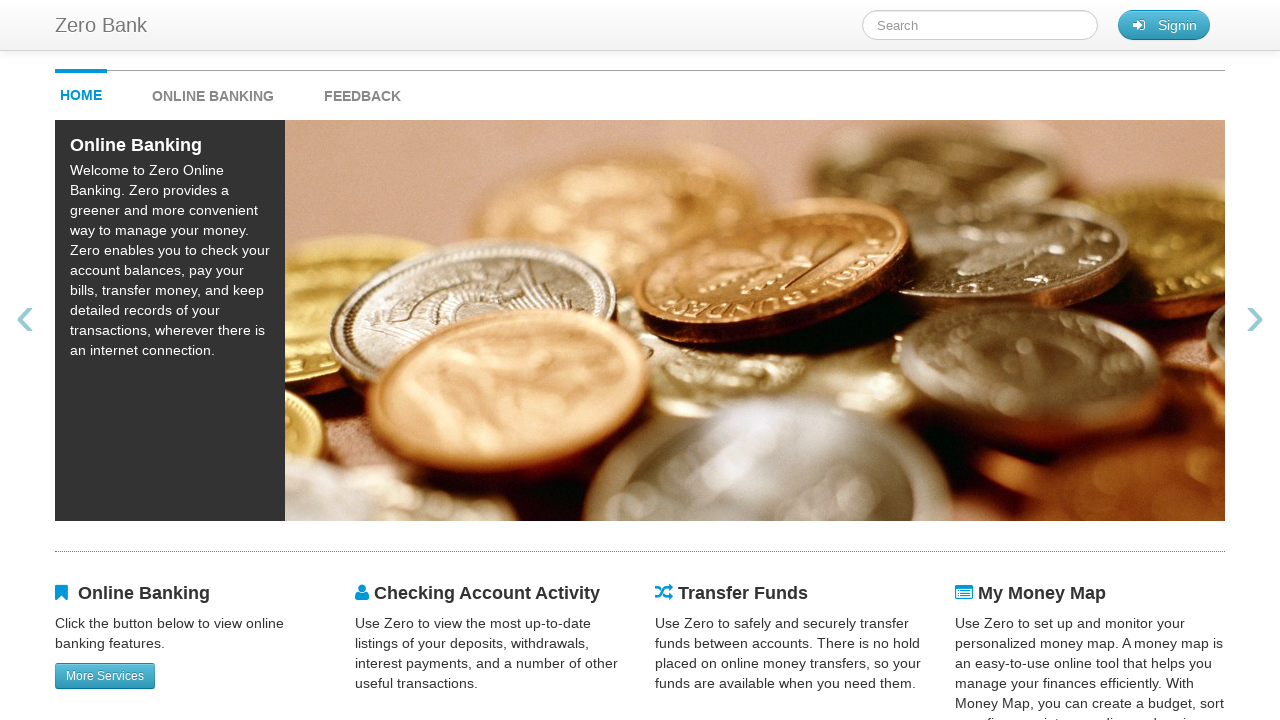

Located Feedback menu element
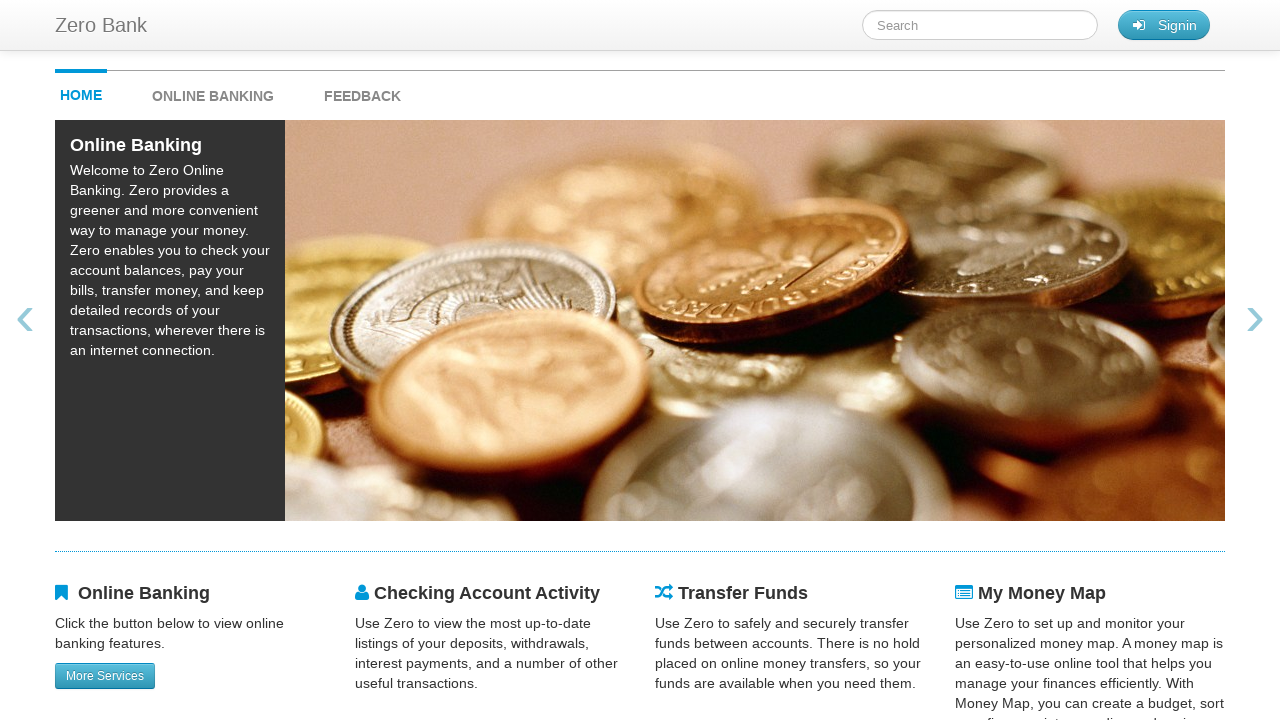

Hovered over Home menu item at (81, 95) on xpath=//strong[normalize-space()='Home']
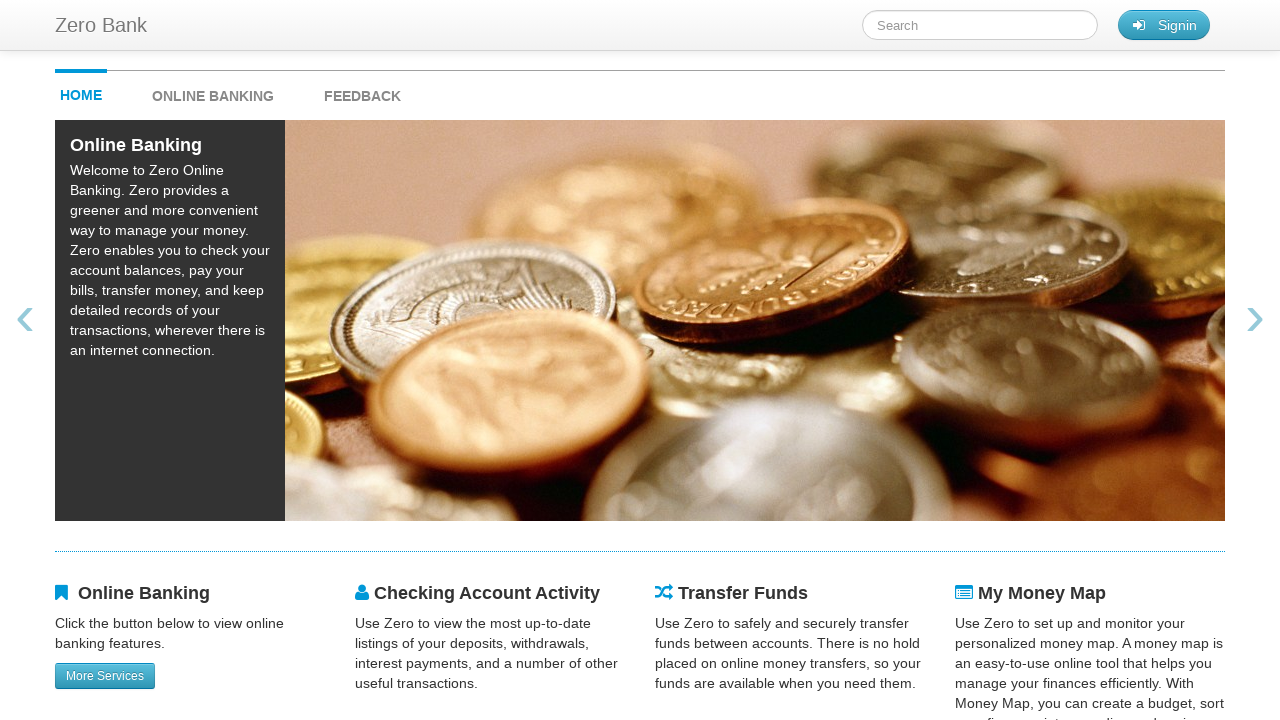

Hovered over Online Banking menu item at (213, 96) on xpath=//strong[normalize-space()='Online Banking']
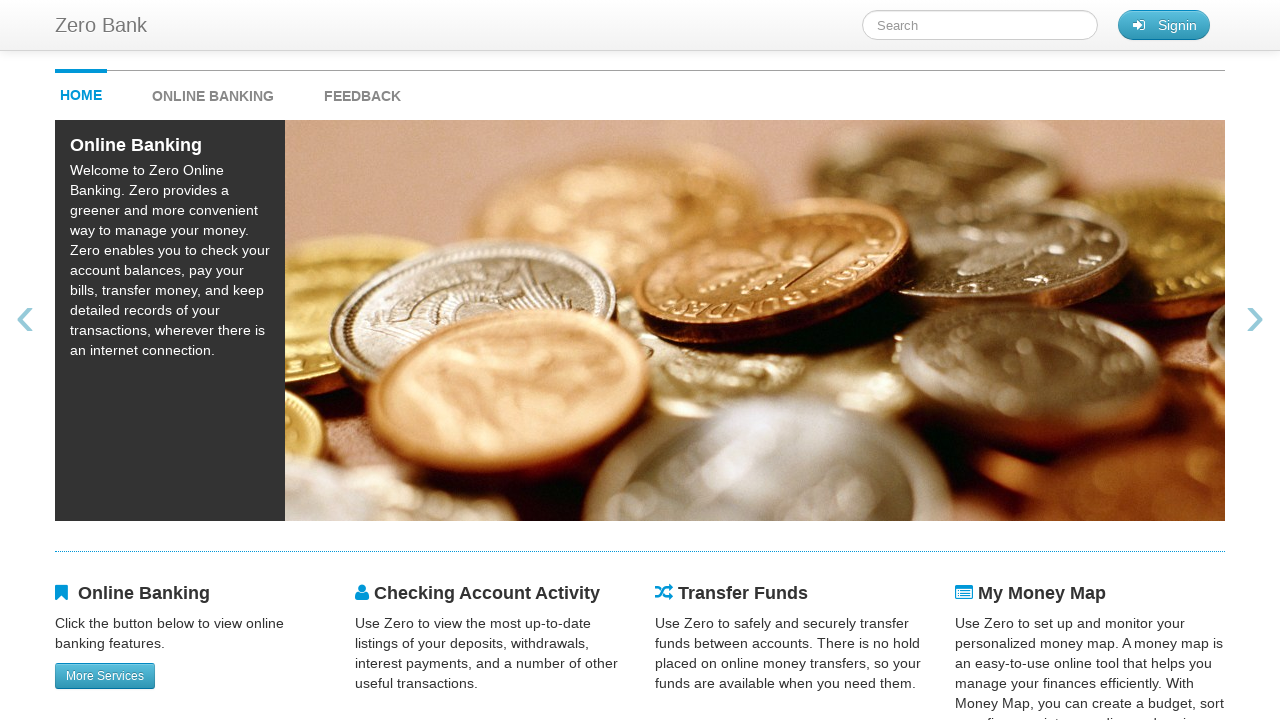

Hovered over Feedback menu item at (362, 96) on xpath=//strong[normalize-space()='Feedback']
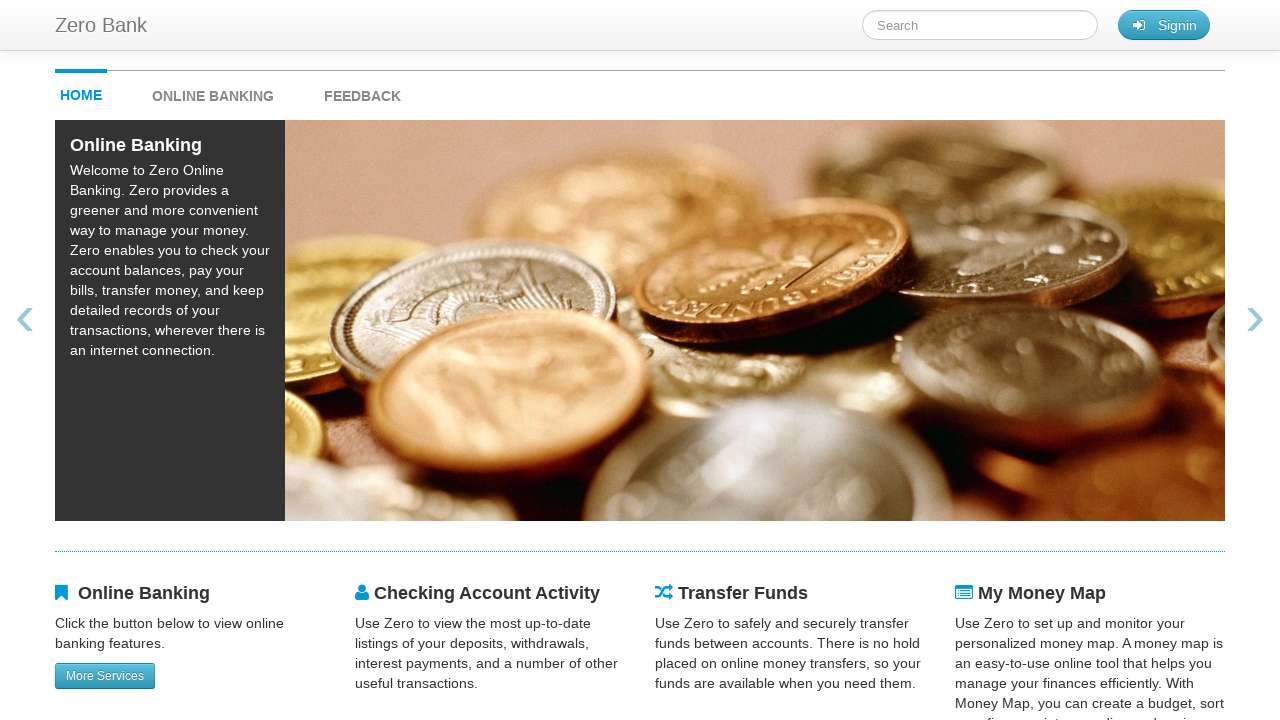

Clicked Feedback menu item at (362, 96) on xpath=//strong[normalize-space()='Feedback']
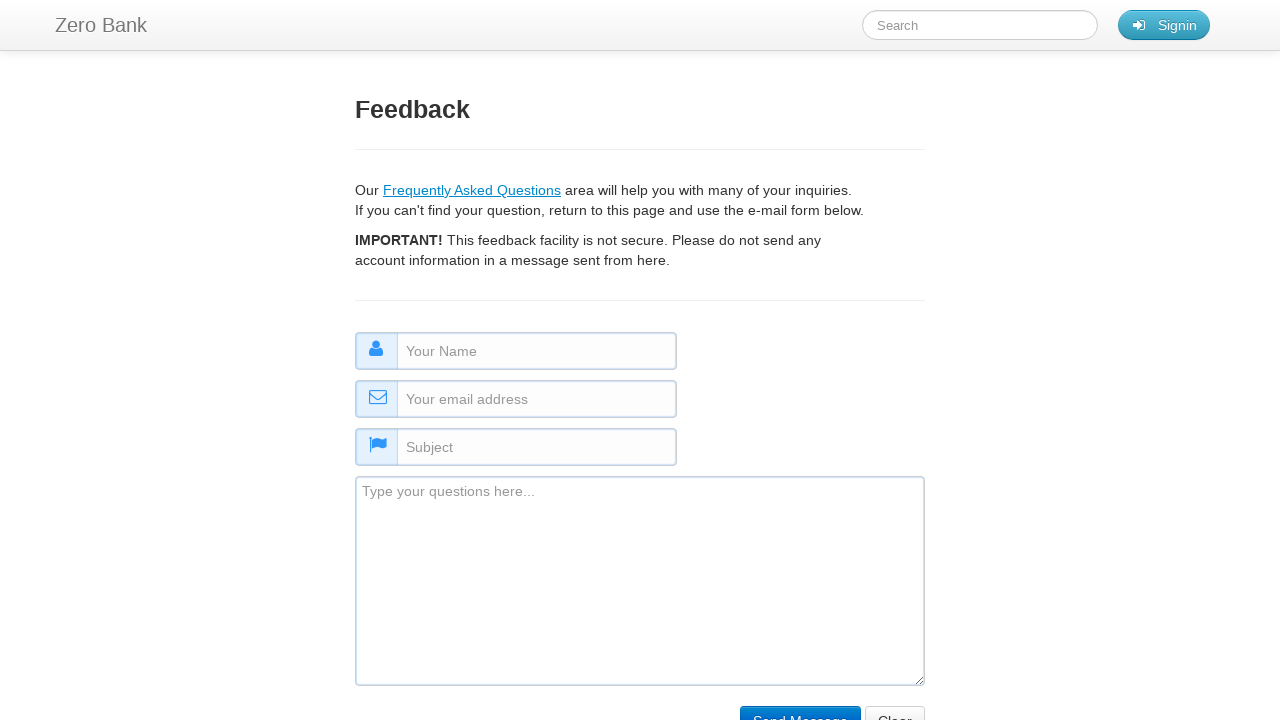

Waited for navigation to complete with networkidle state
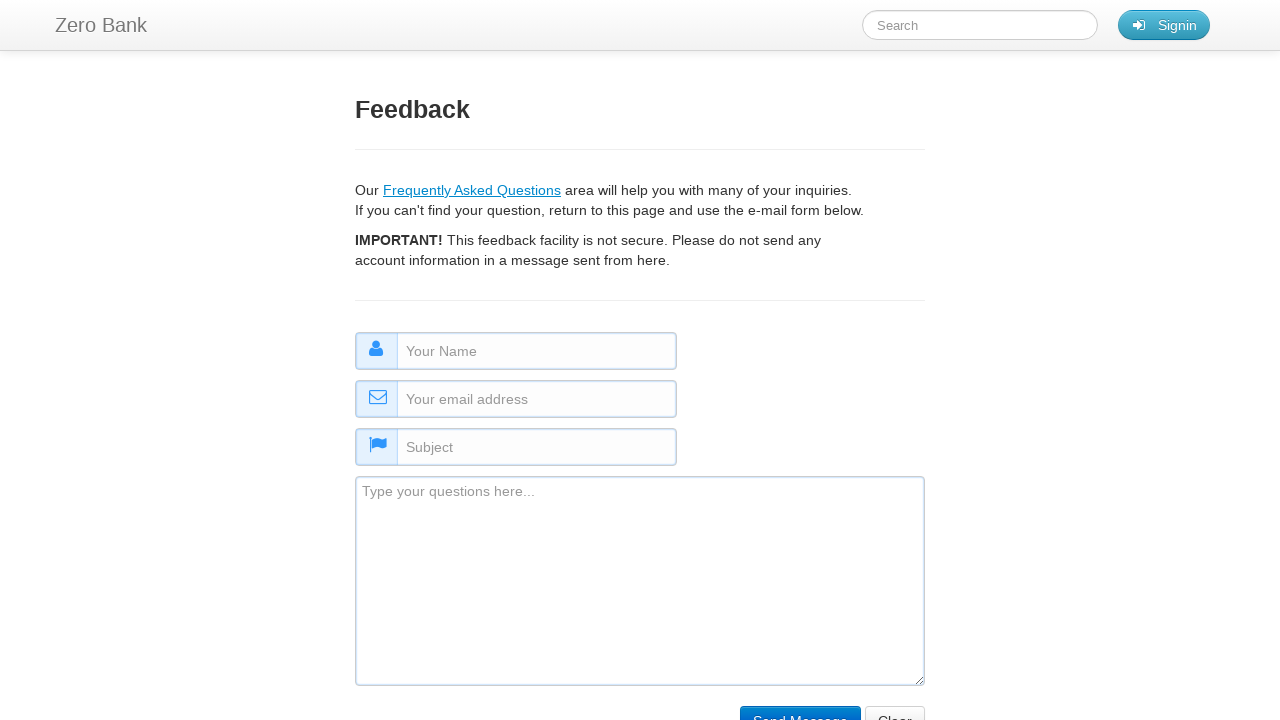

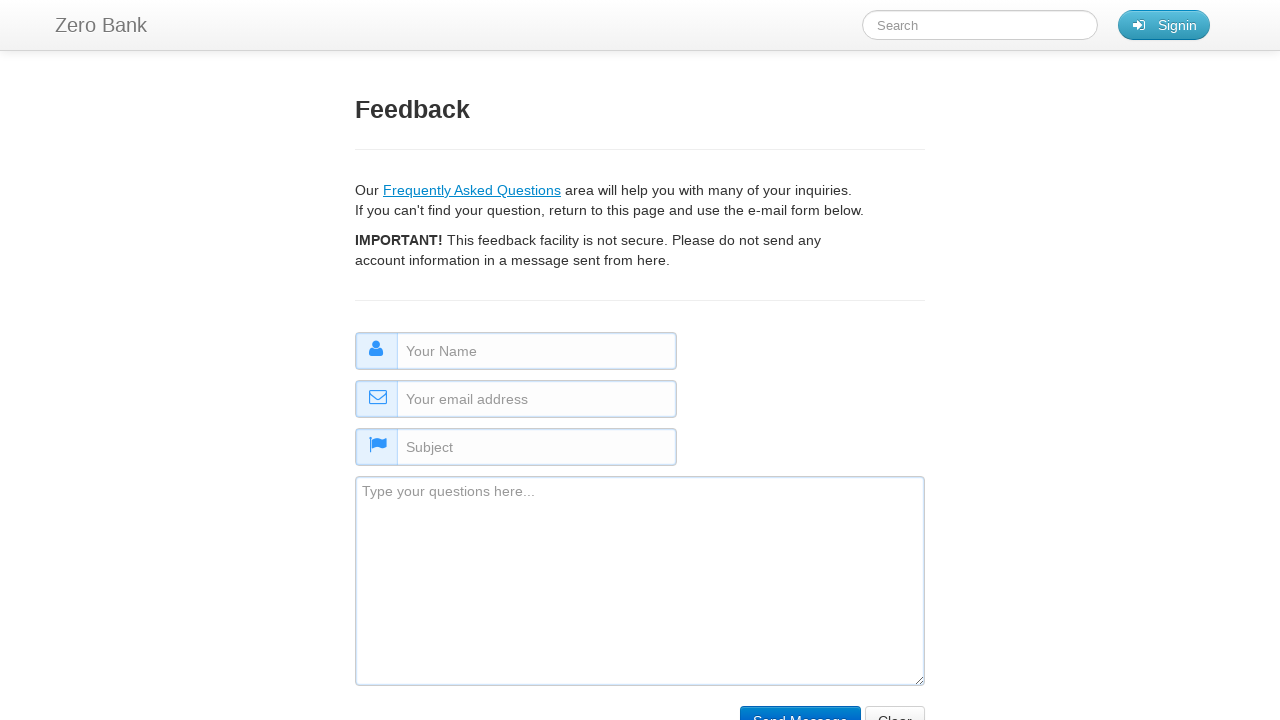